Tests a text box form by filling in name, email, current address, and permanent address fields, then submitting the form

Starting URL: https://demoqa.com/text-box

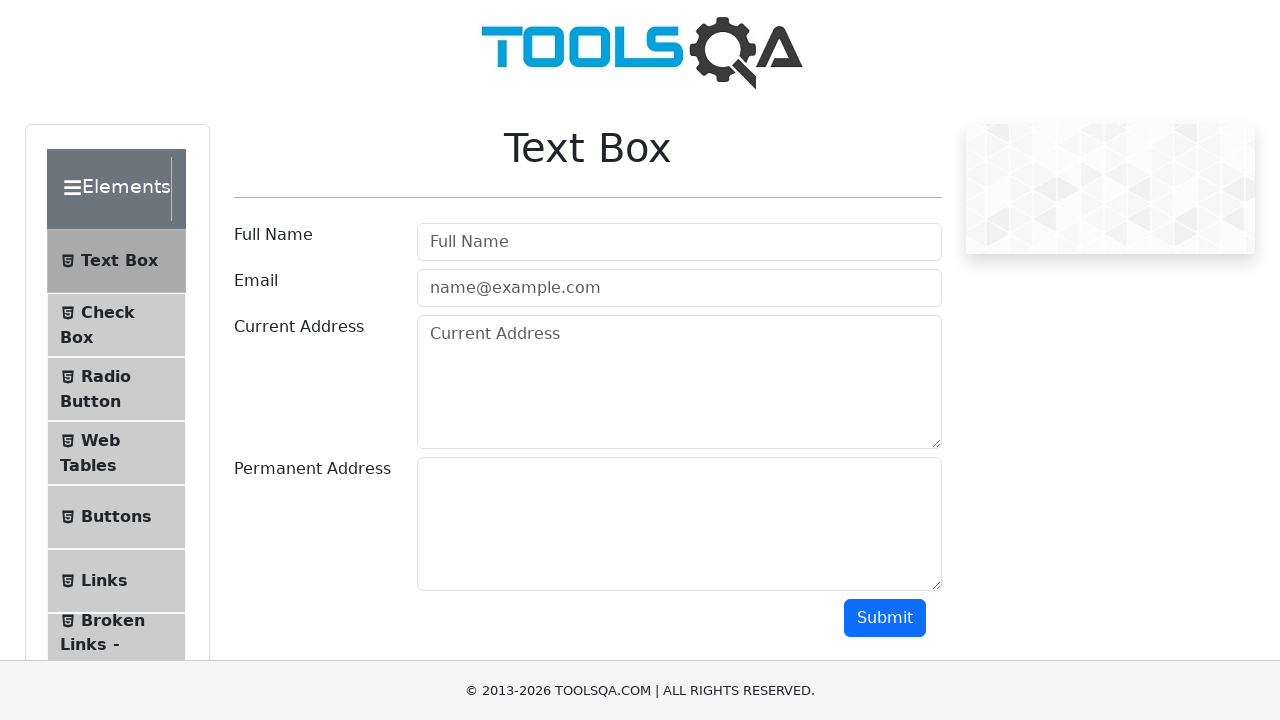

Filled name field with 'Igor' on input#userName
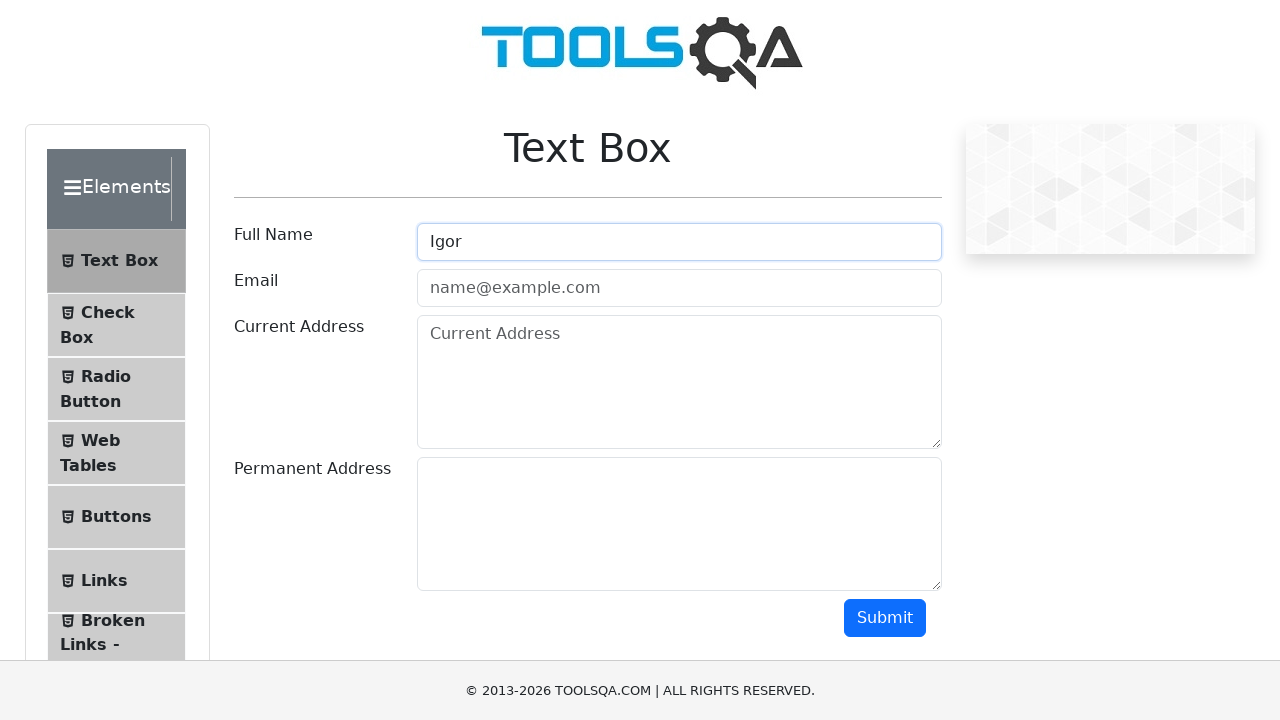

Filled email field with 'igor01@gmail.com' on input#userEmail
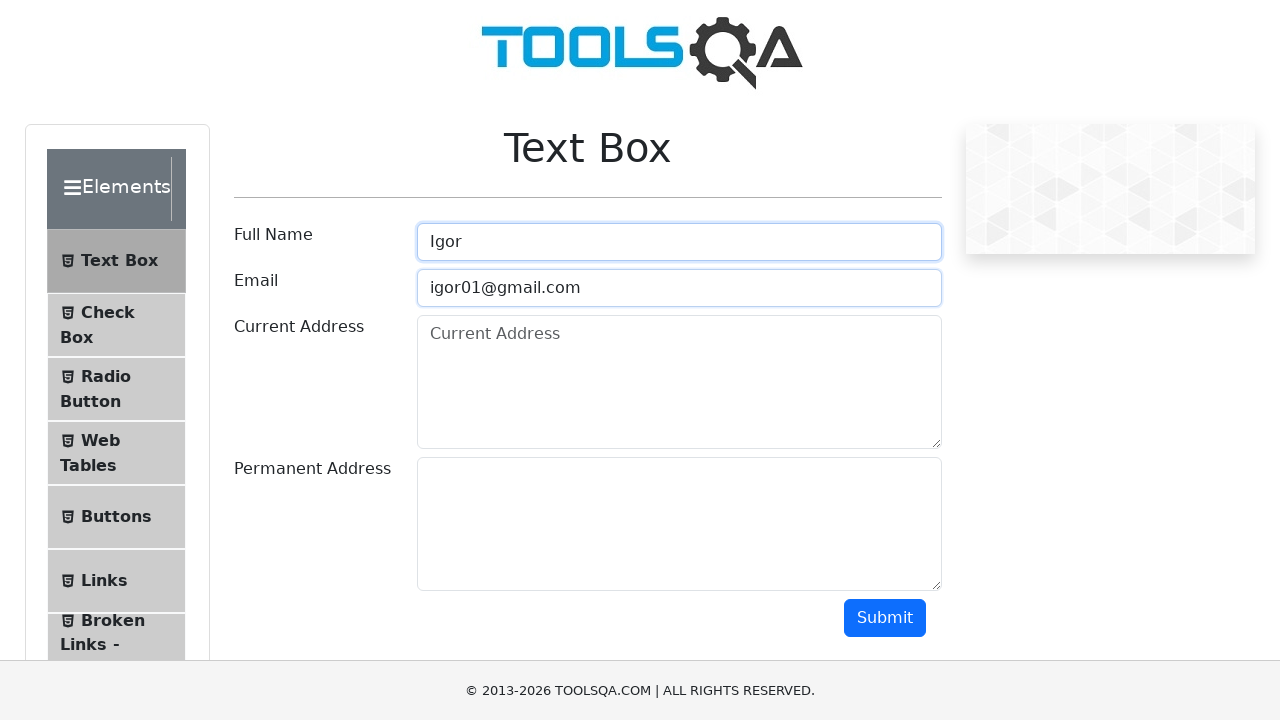

Filled current address field with 'Moscow, Bolshaya Nikitskaya, Dom 13, kv 154' on textarea#currentAddress
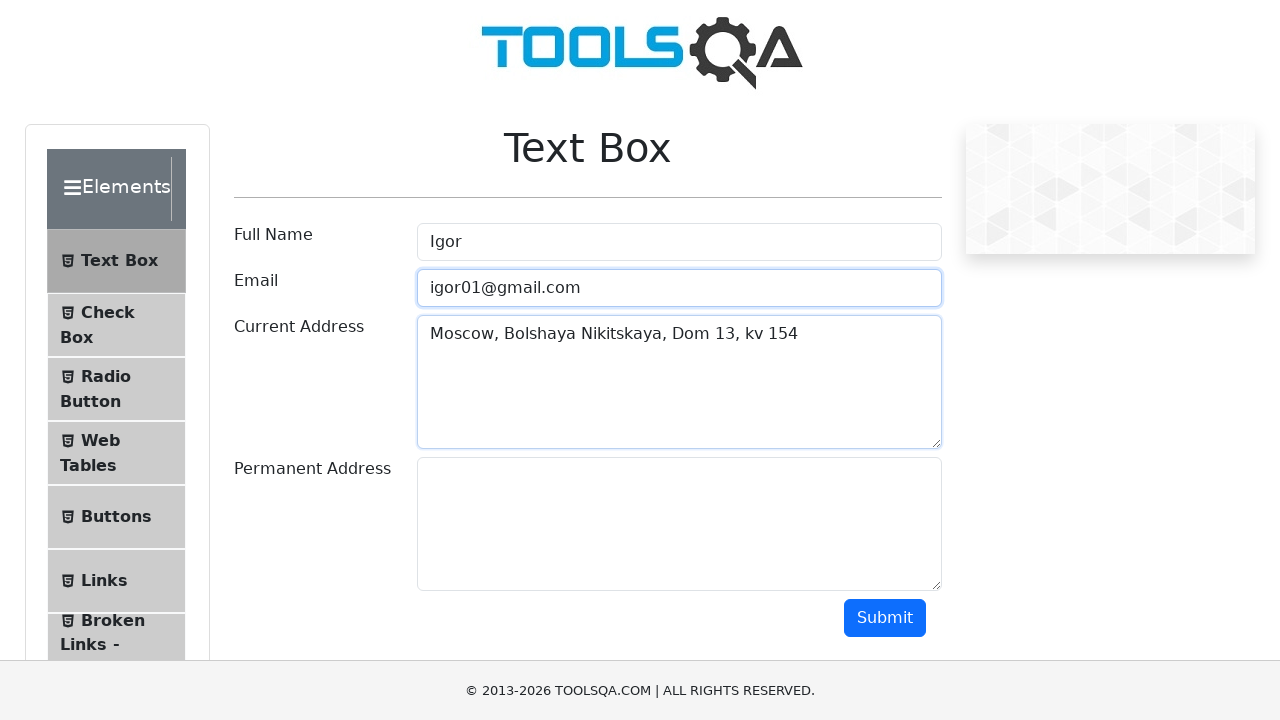

Filled permanent address field with 'Moscow, Bolshaya Nikitskaya, Dom 13, kv 154' on textarea#permanentAddress
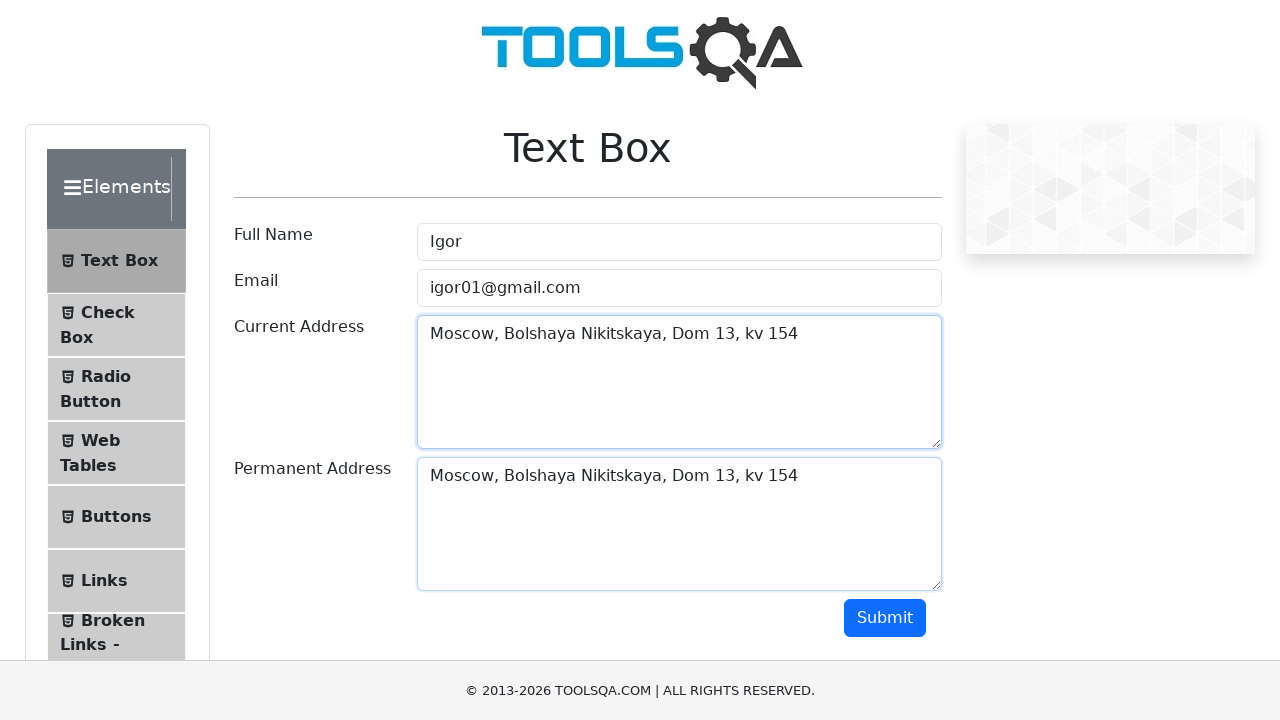

Clicked submit button to submit the form at (885, 618) on button#submit
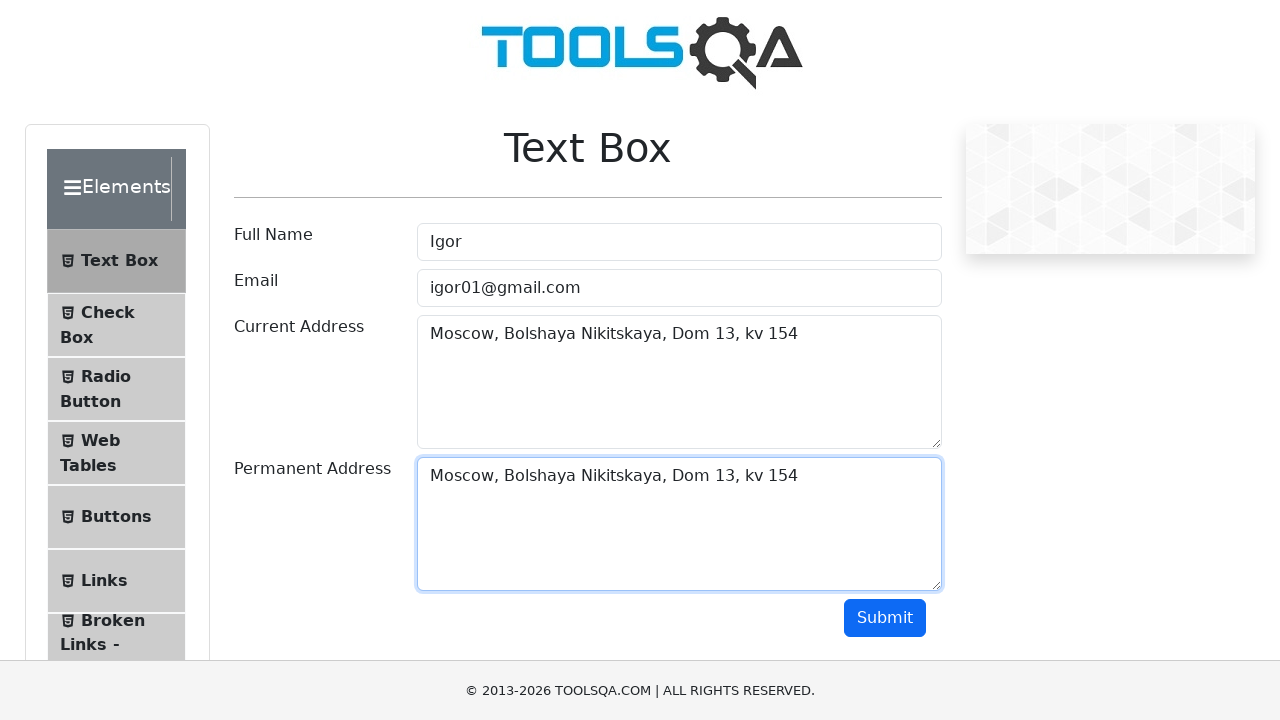

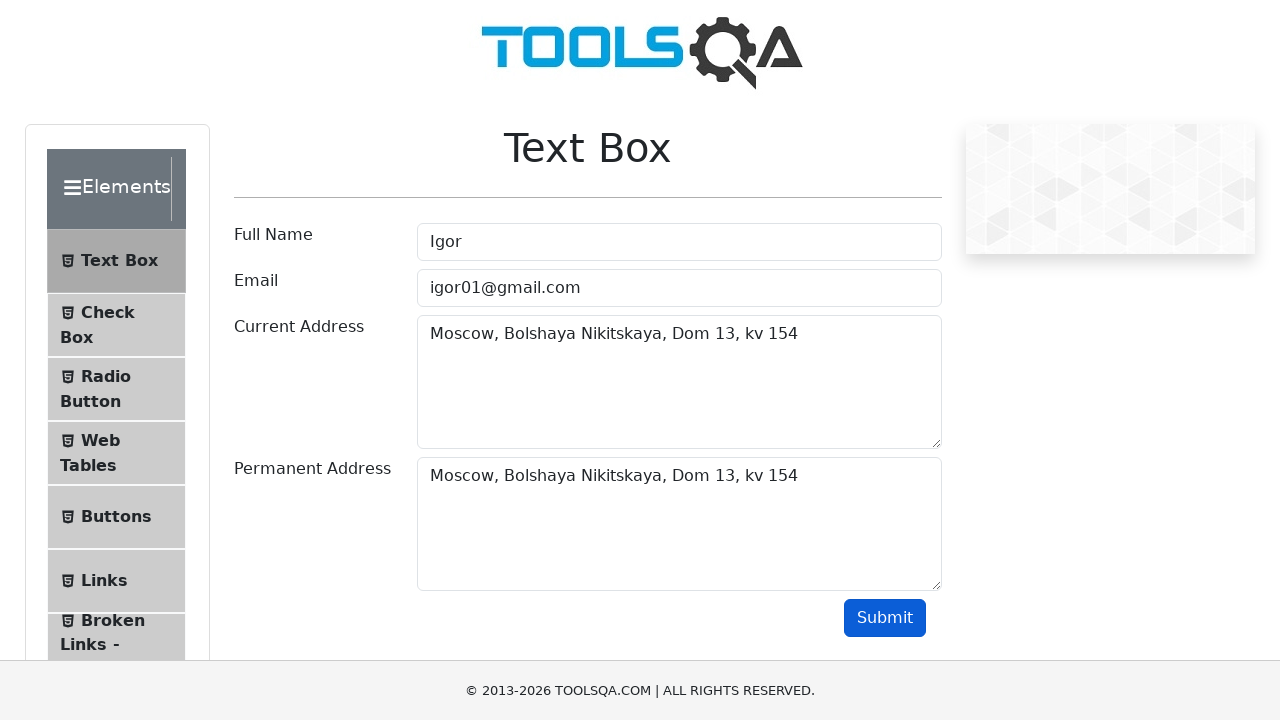